Tests JavaScript alert functionality by clicking the first button, accepting the alert, and verifying the result message

Starting URL: https://the-internet.herokuapp.com/javascript_alerts

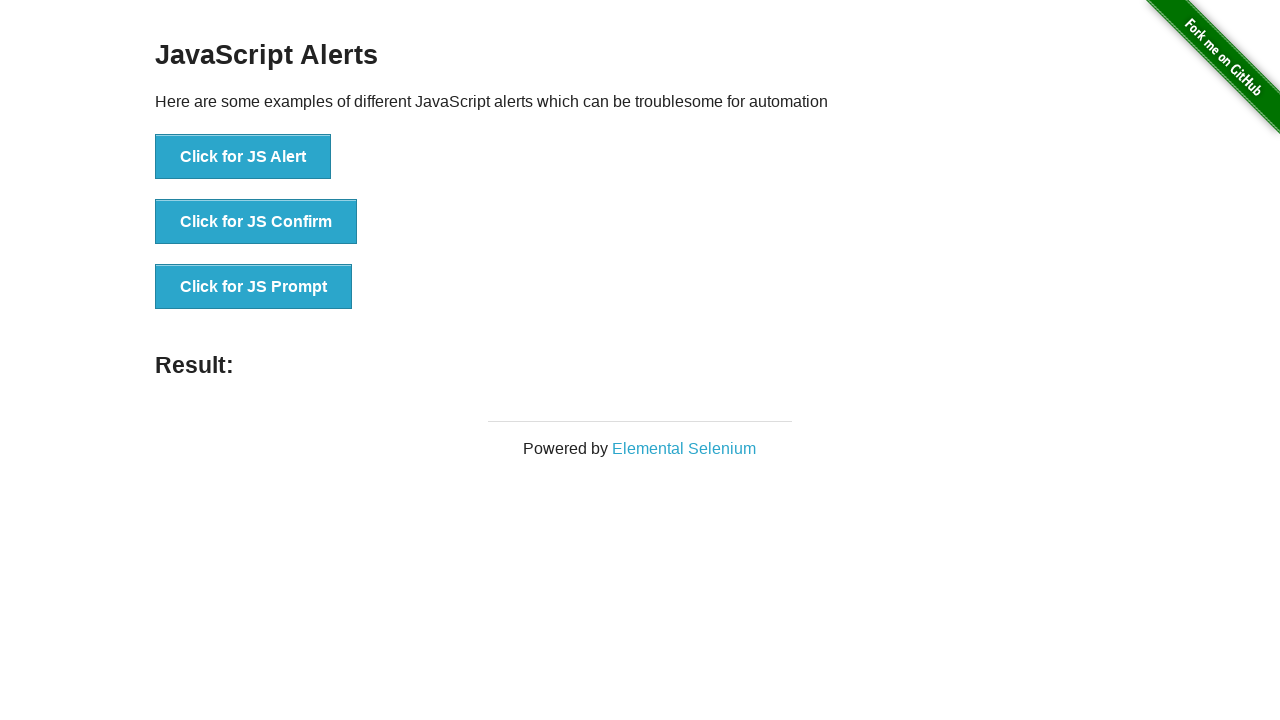

Clicked the first button to trigger JavaScript alert at (243, 157) on xpath=//*[@onclick='jsAlert()']
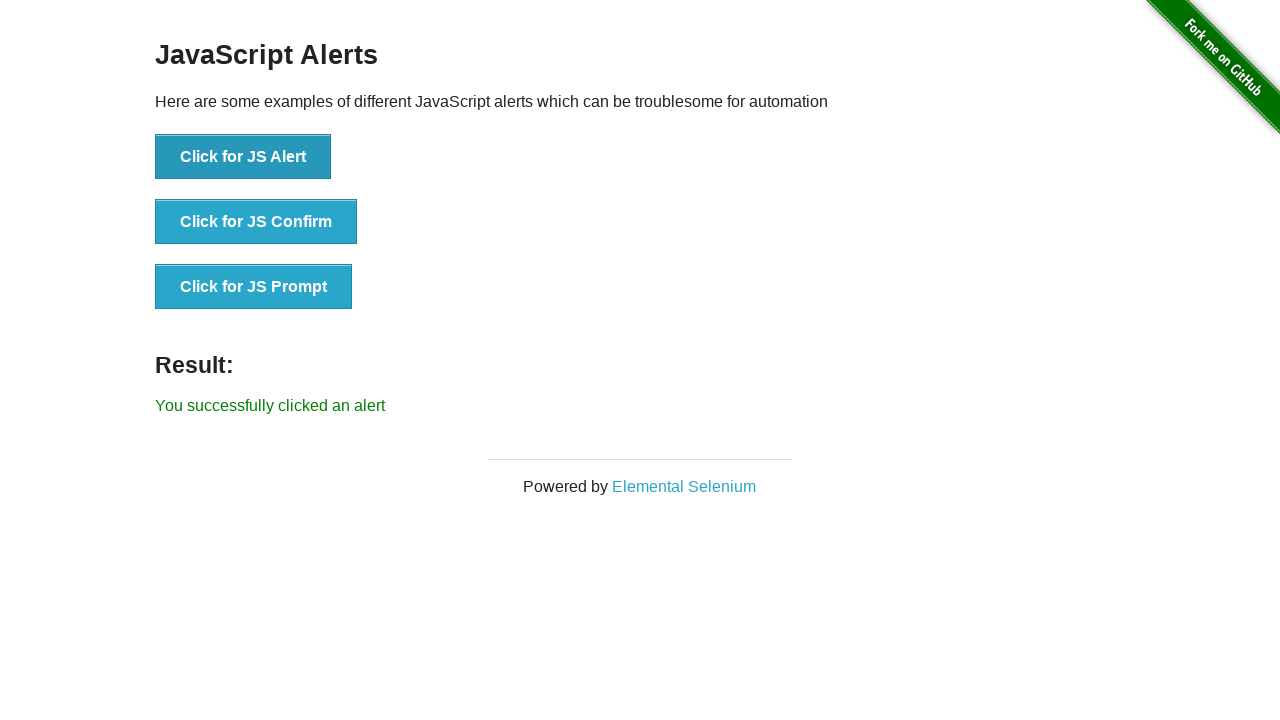

Set up dialog handler to accept alerts
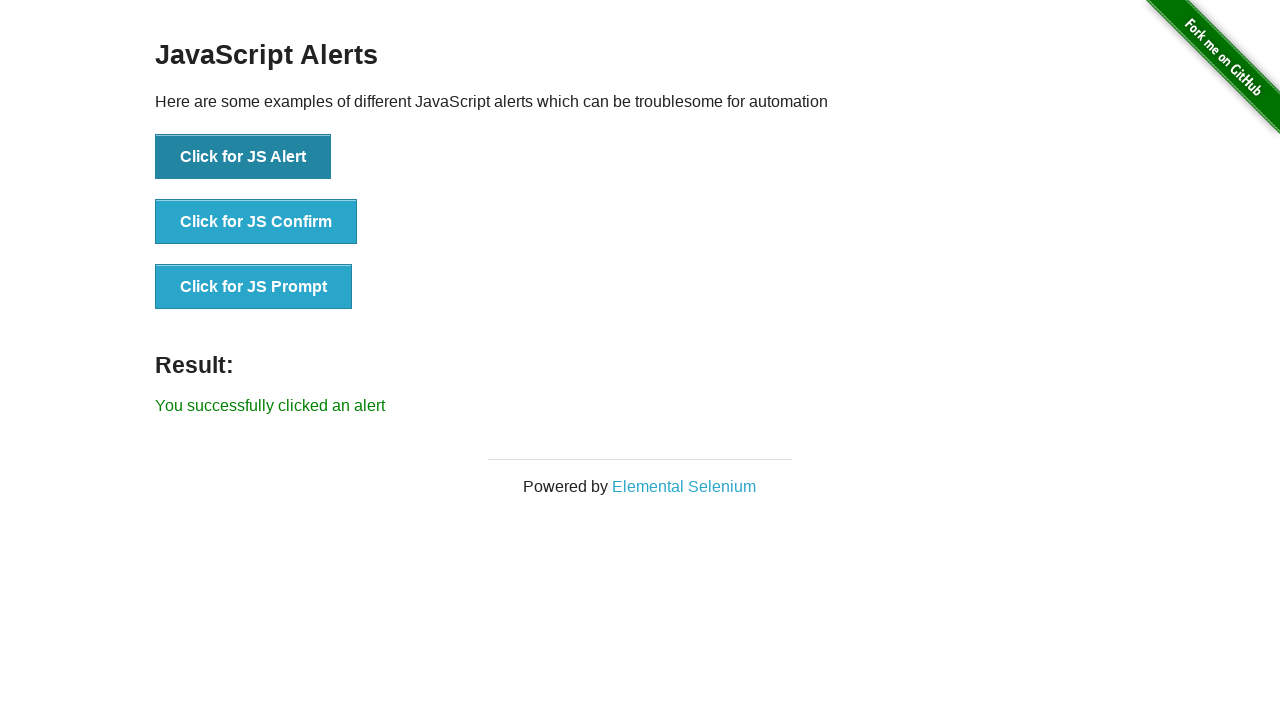

Clicked button to trigger alert and accepted it at (243, 157) on xpath=//*[@onclick='jsAlert()']
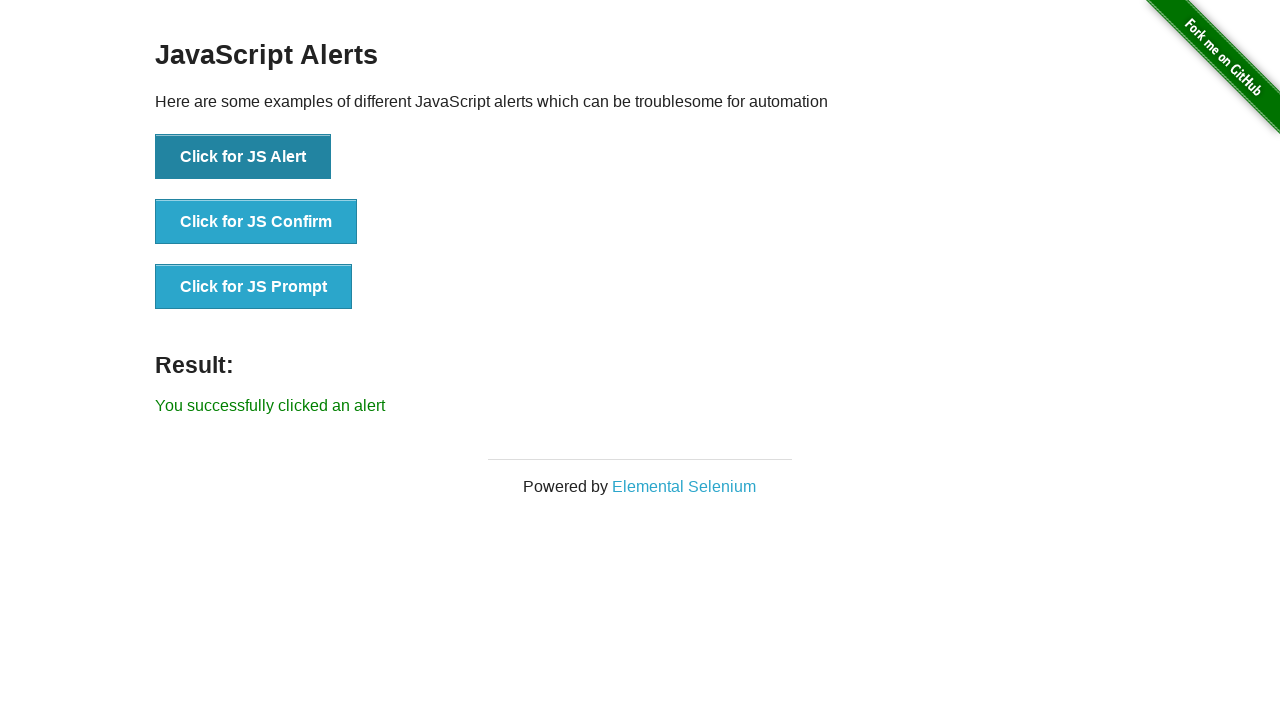

Waited for result message to appear
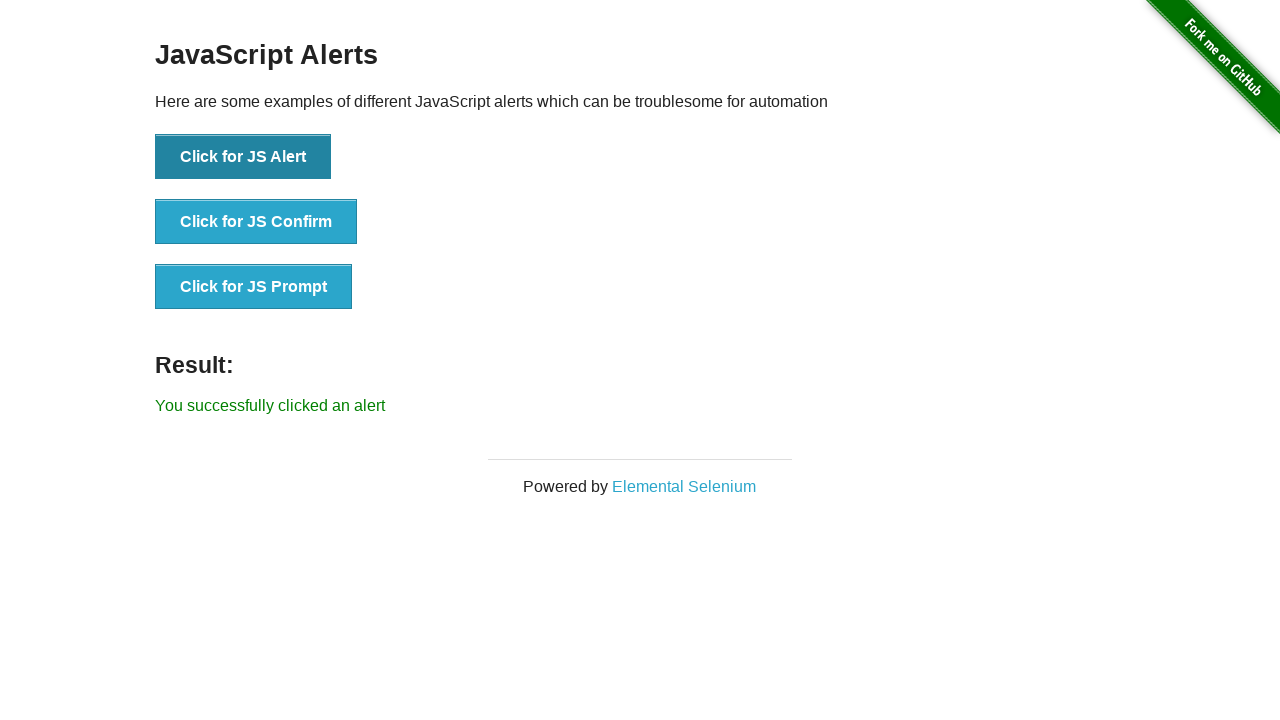

Retrieved result message text
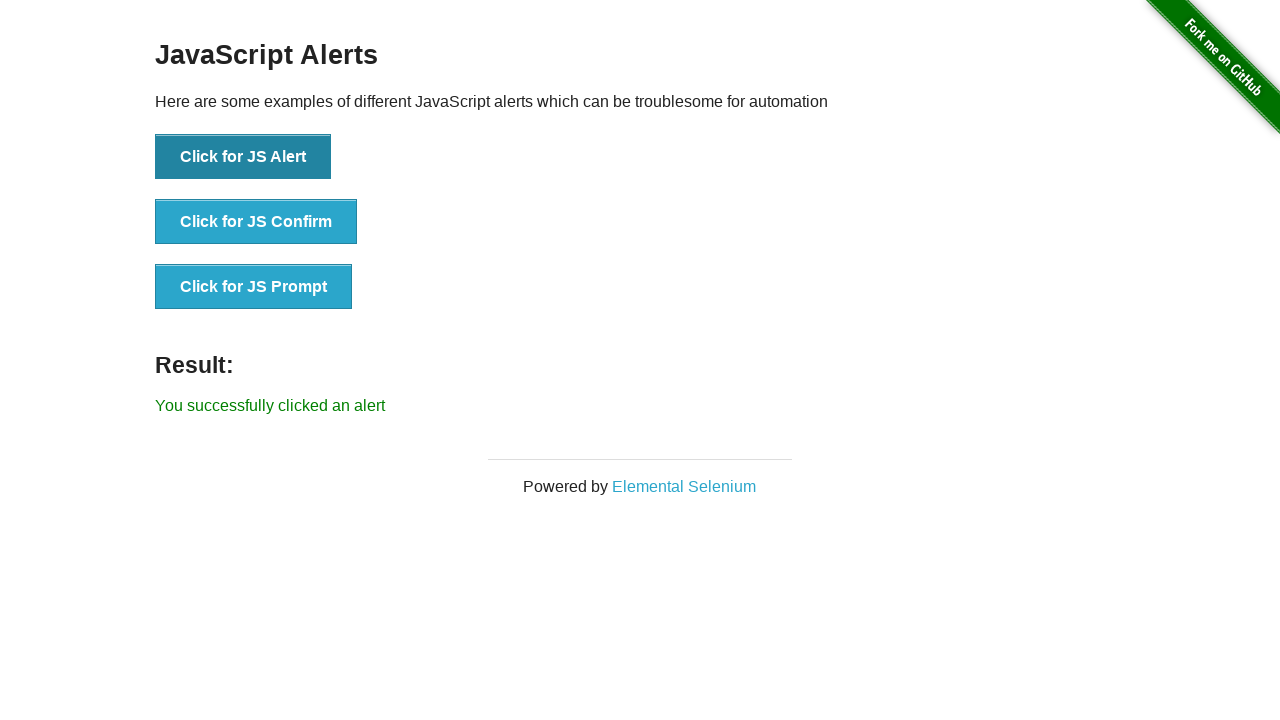

Verified result message matches expected text
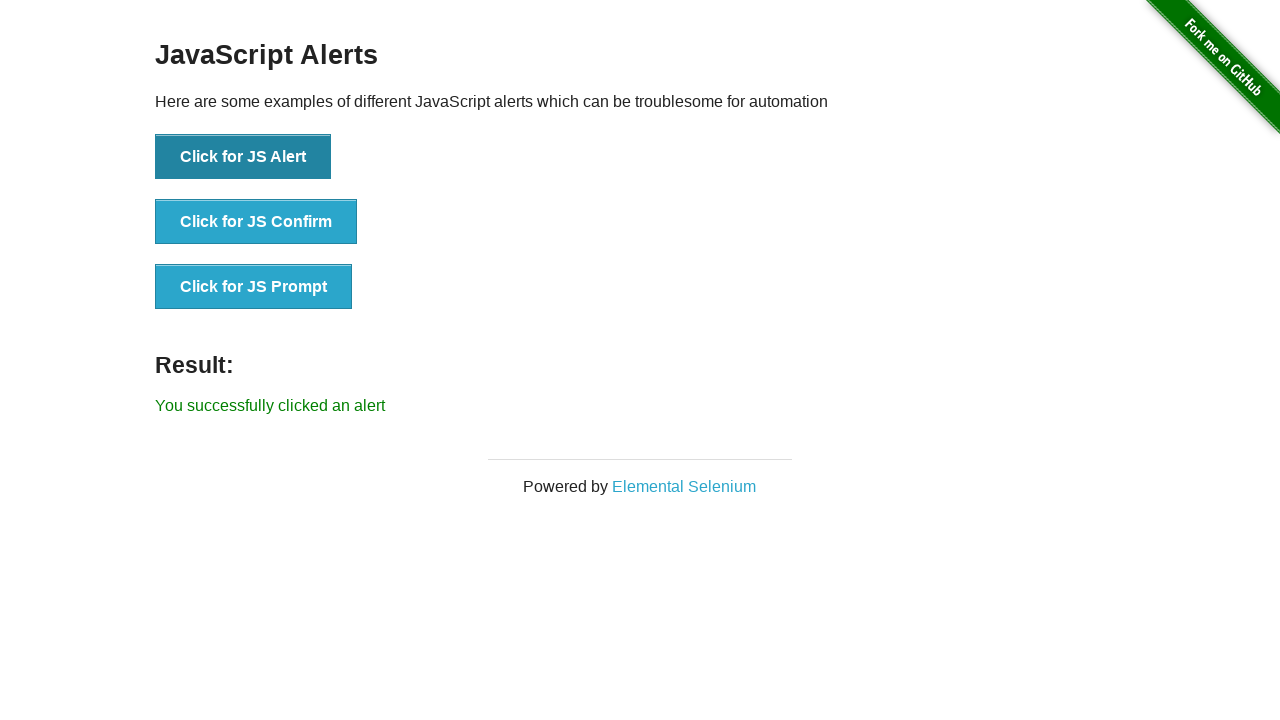

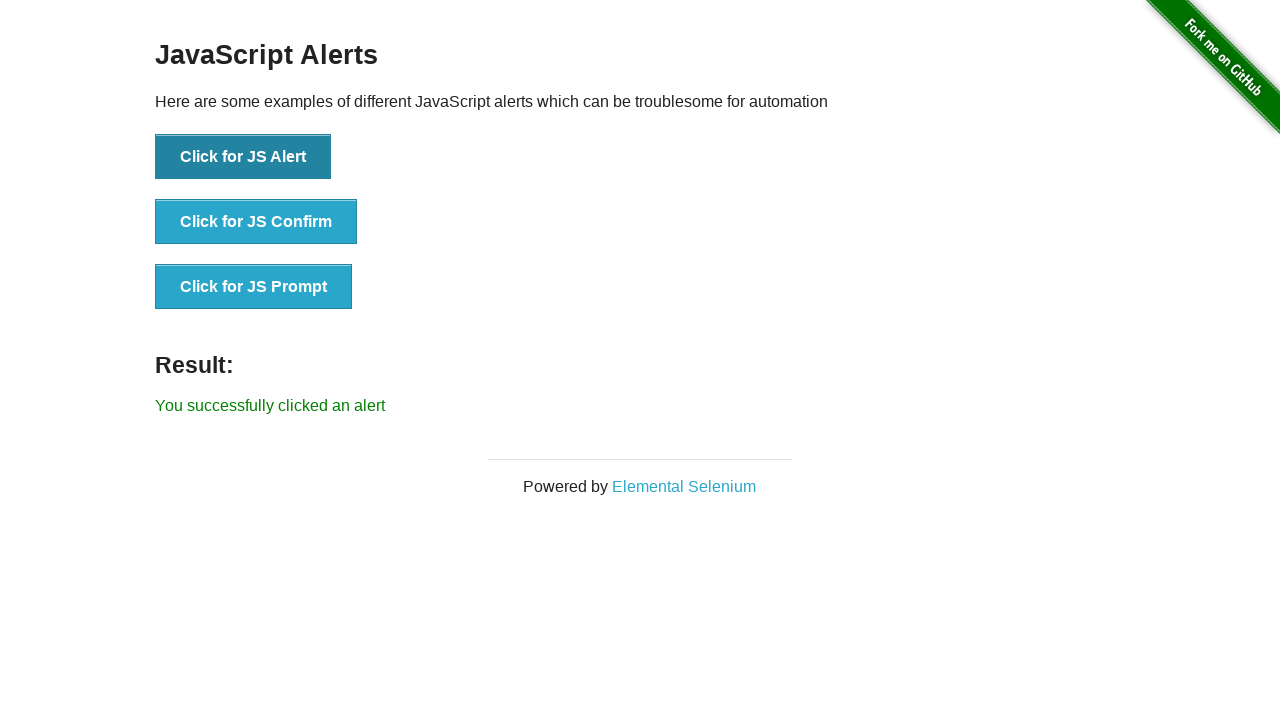